Navigates to the Honda 2 Wheelers India homepage and verifies that the current URL matches the expected URL.

Starting URL: https://www.honda2wheelersindia.com/

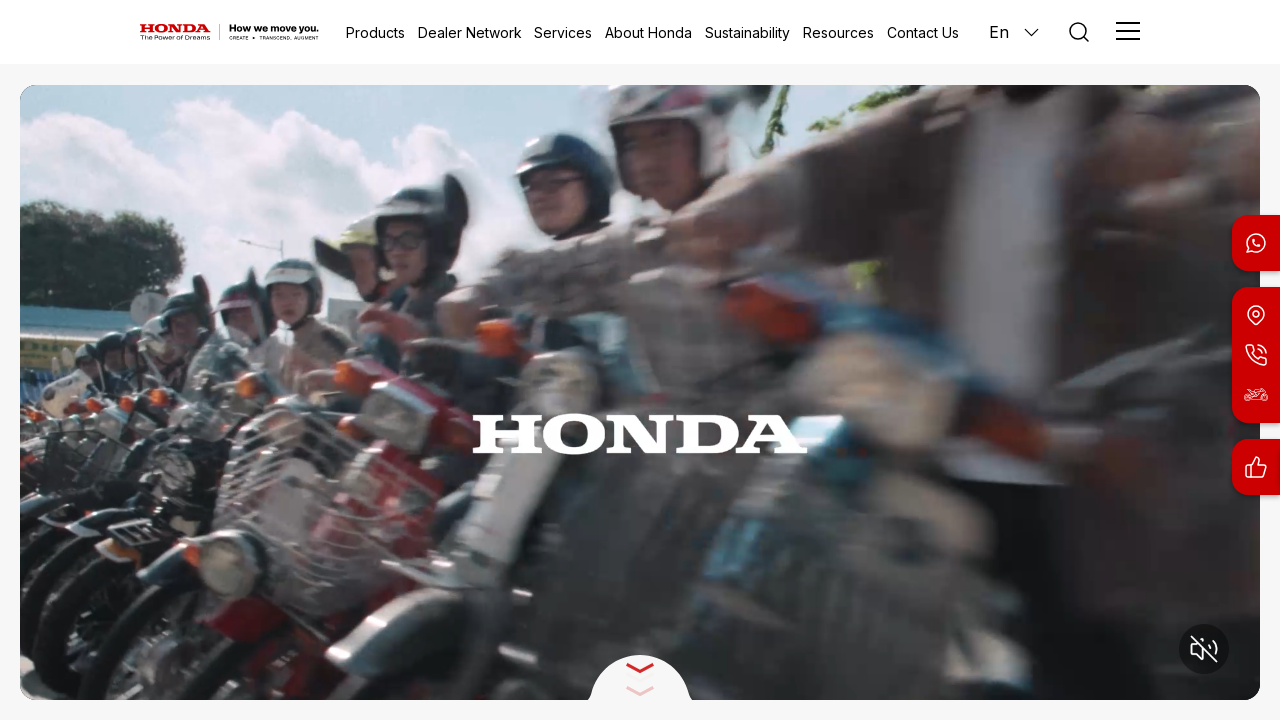

Retrieved current URL from page
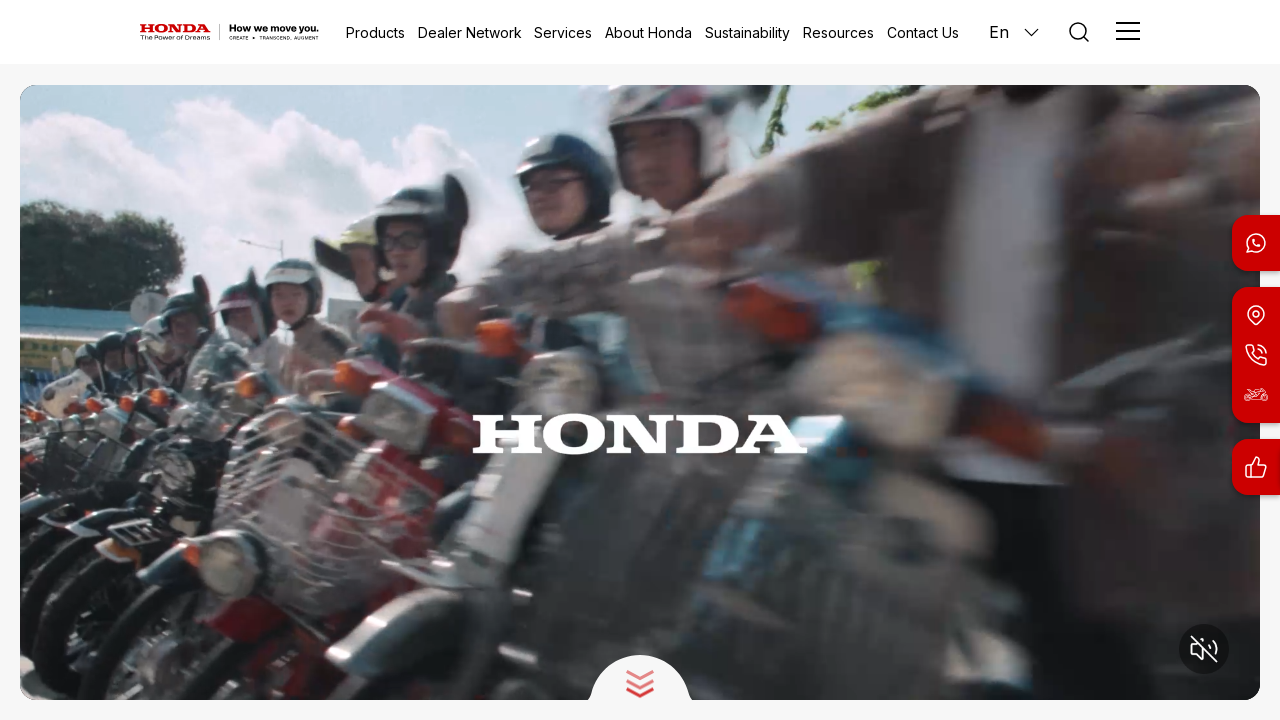

Waited for page to fully load (domcontentloaded state)
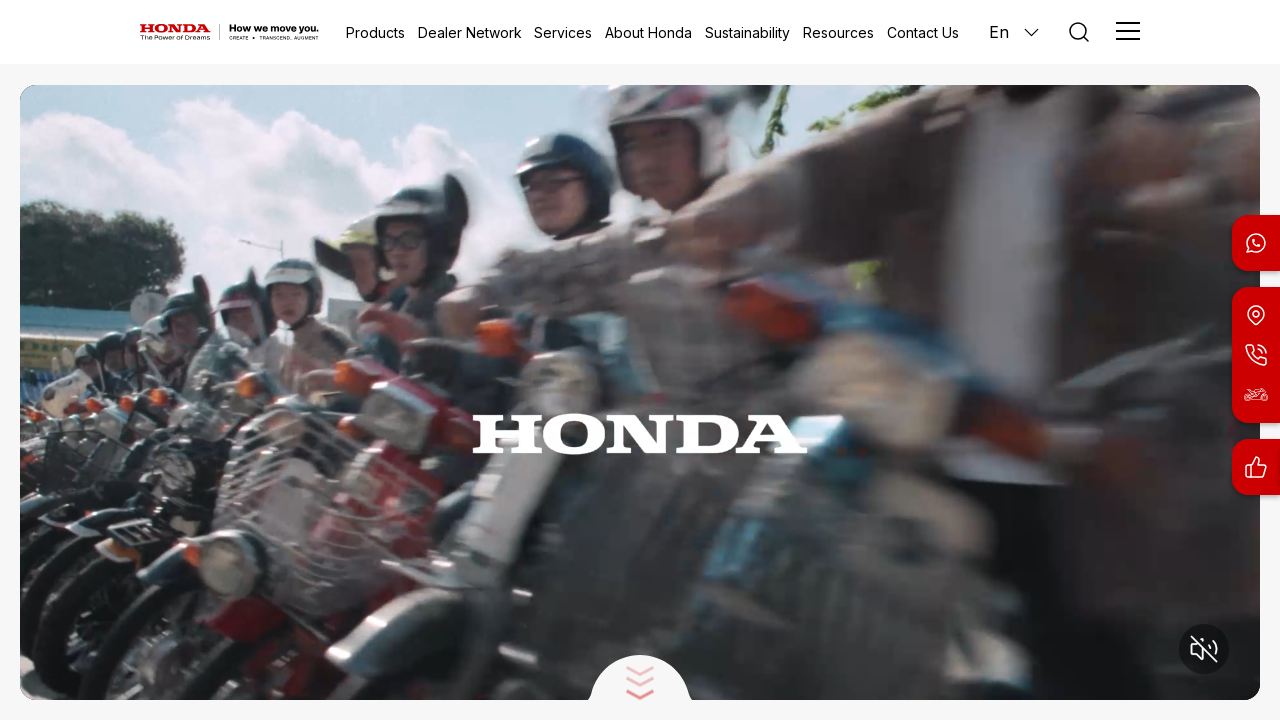

Verified that current URL matches expected URL: https://www.honda2wheelersindia.com/
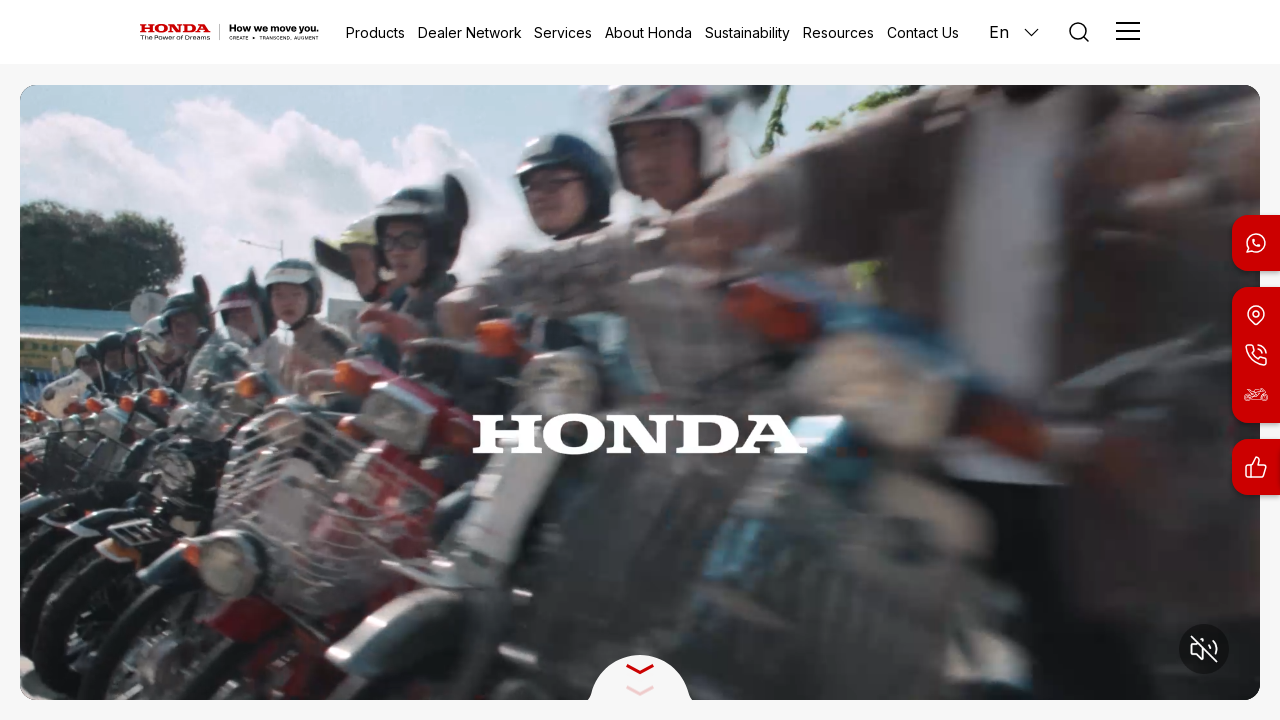

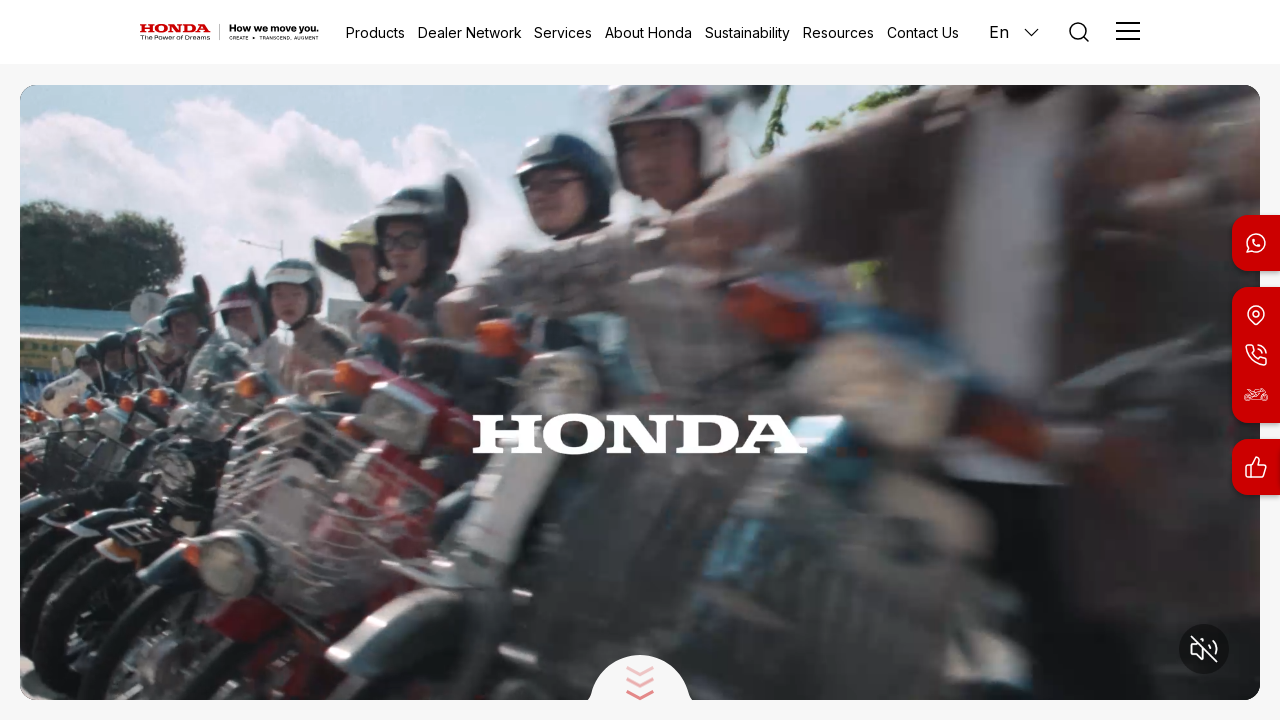